Tests SVG map interaction by navigating to an India map, finding the Tripura state element within the SVG, and clicking on it to zoom.

Starting URL: https://www.amcharts.com/svg-maps/?map=india

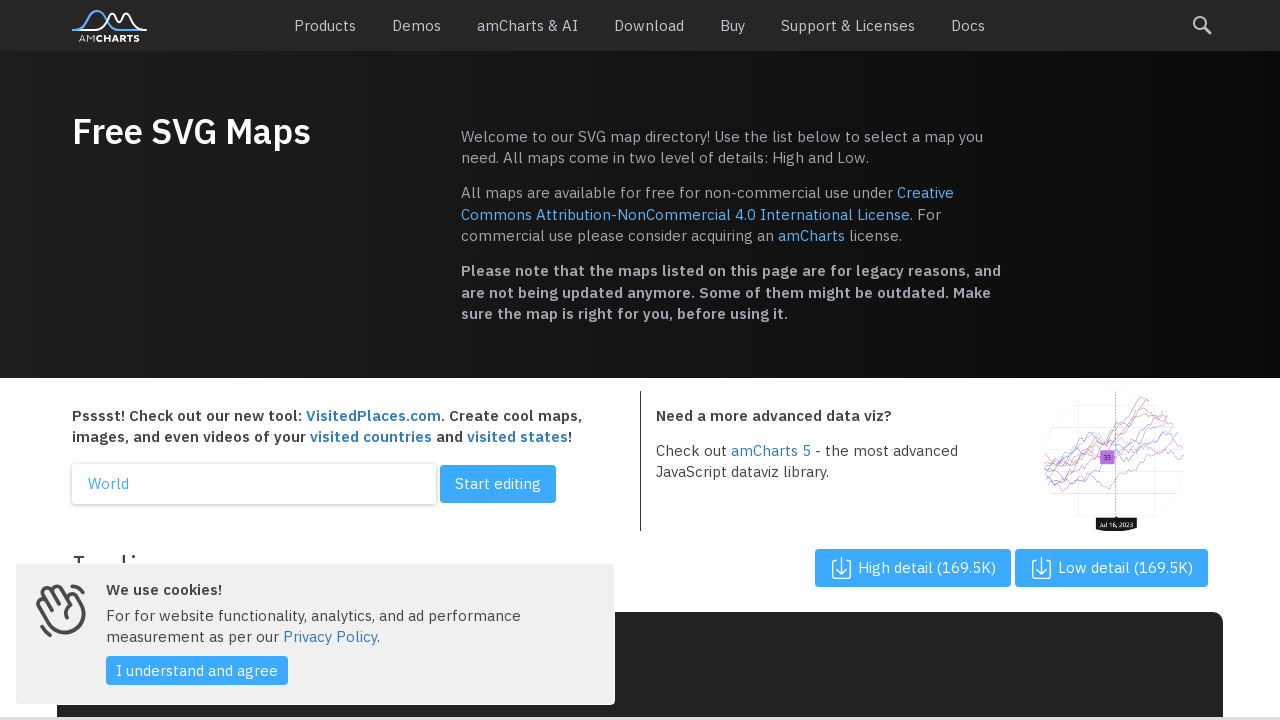

Waited for SVG map to load
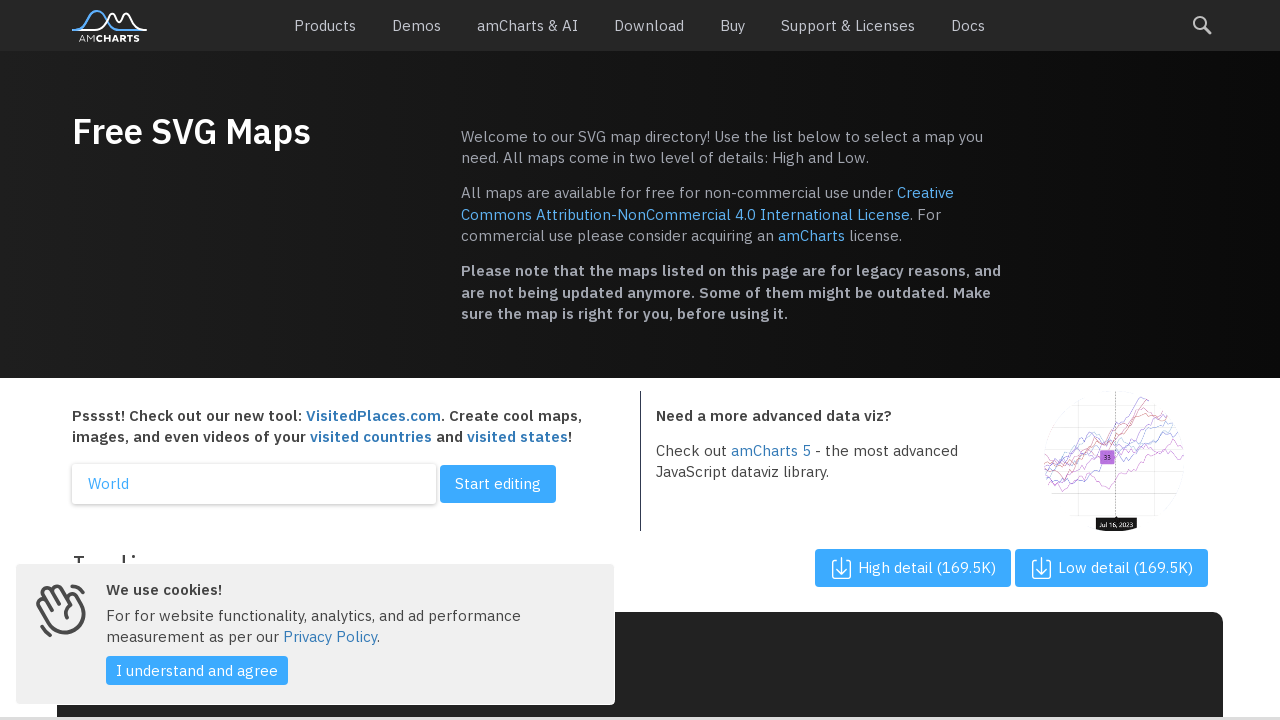

Waited 3 seconds for map to fully render
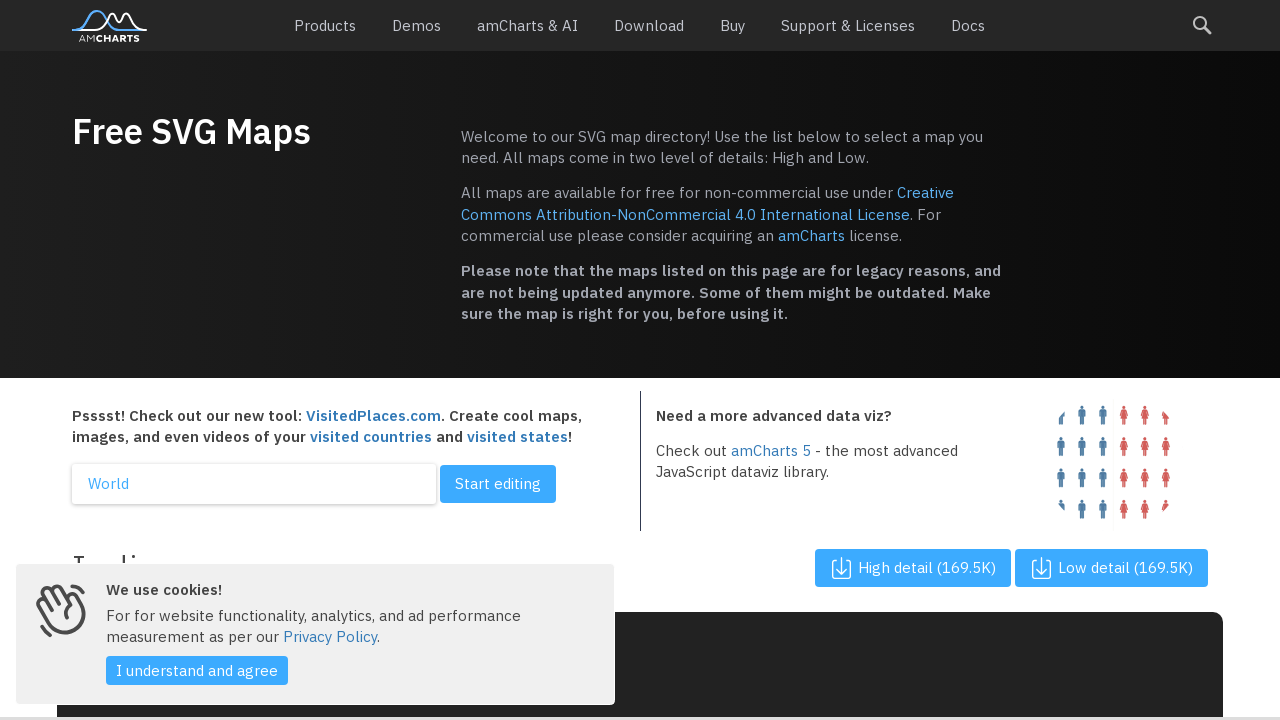

Located all state path elements in SVG map
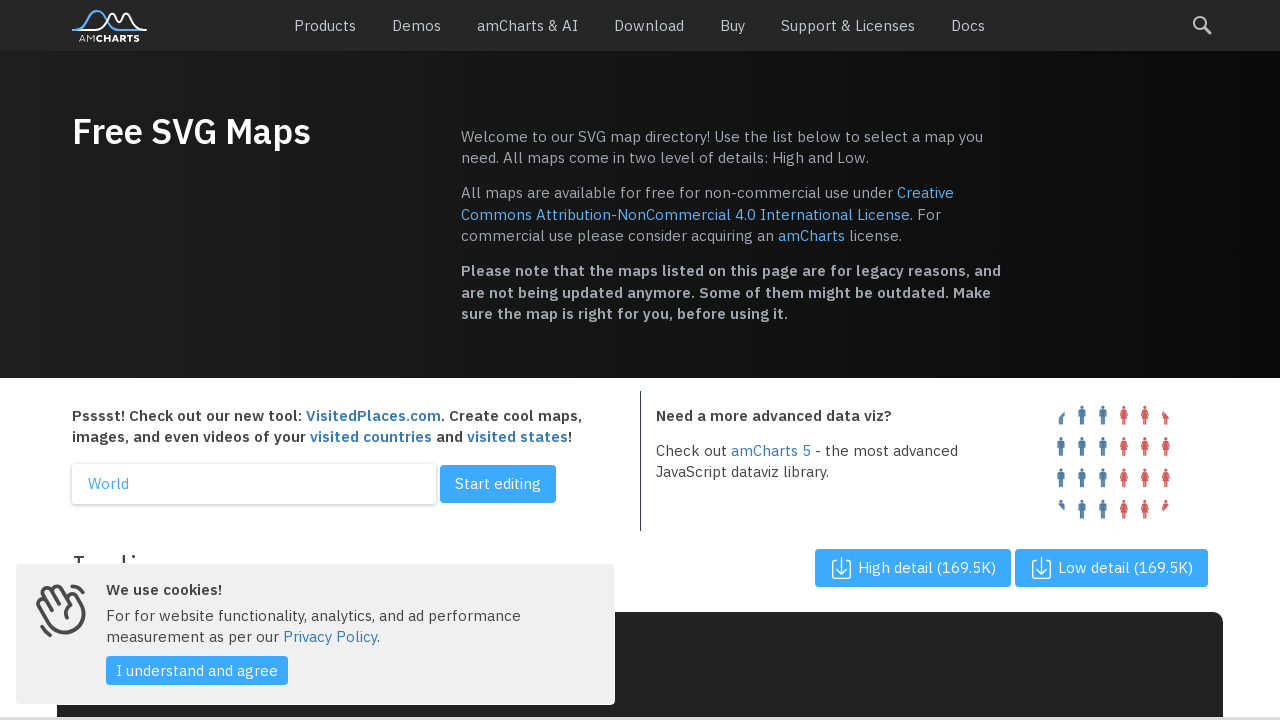

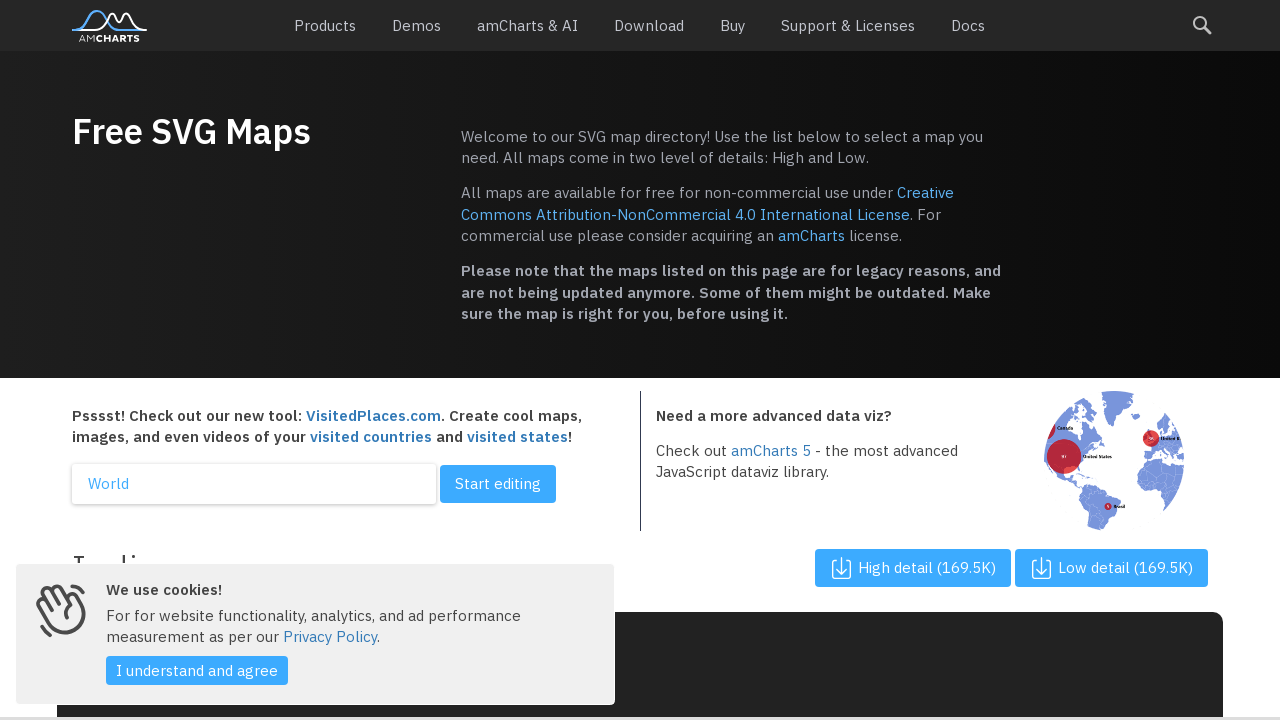